Tests reactivating a completed task by toggling it back to active from the All view.

Starting URL: https://todomvc4tasj.herokuapp.com/

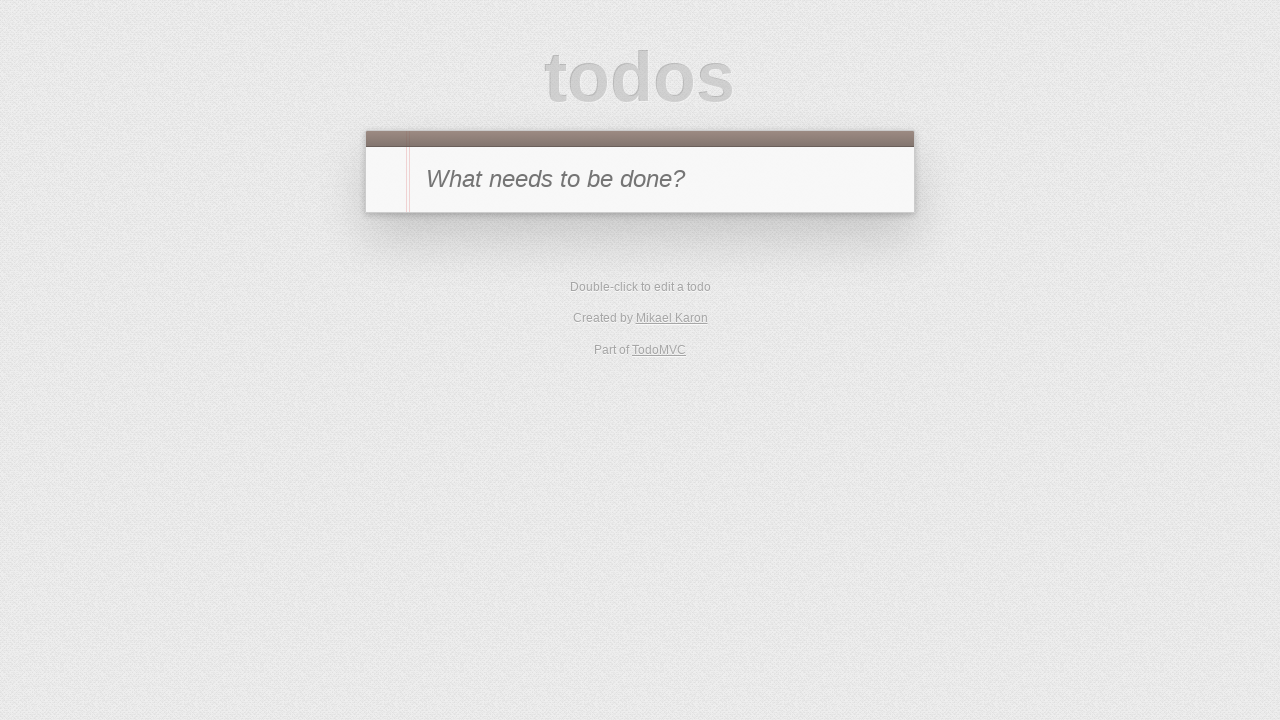

Set localStorage with one completed task titled '1'
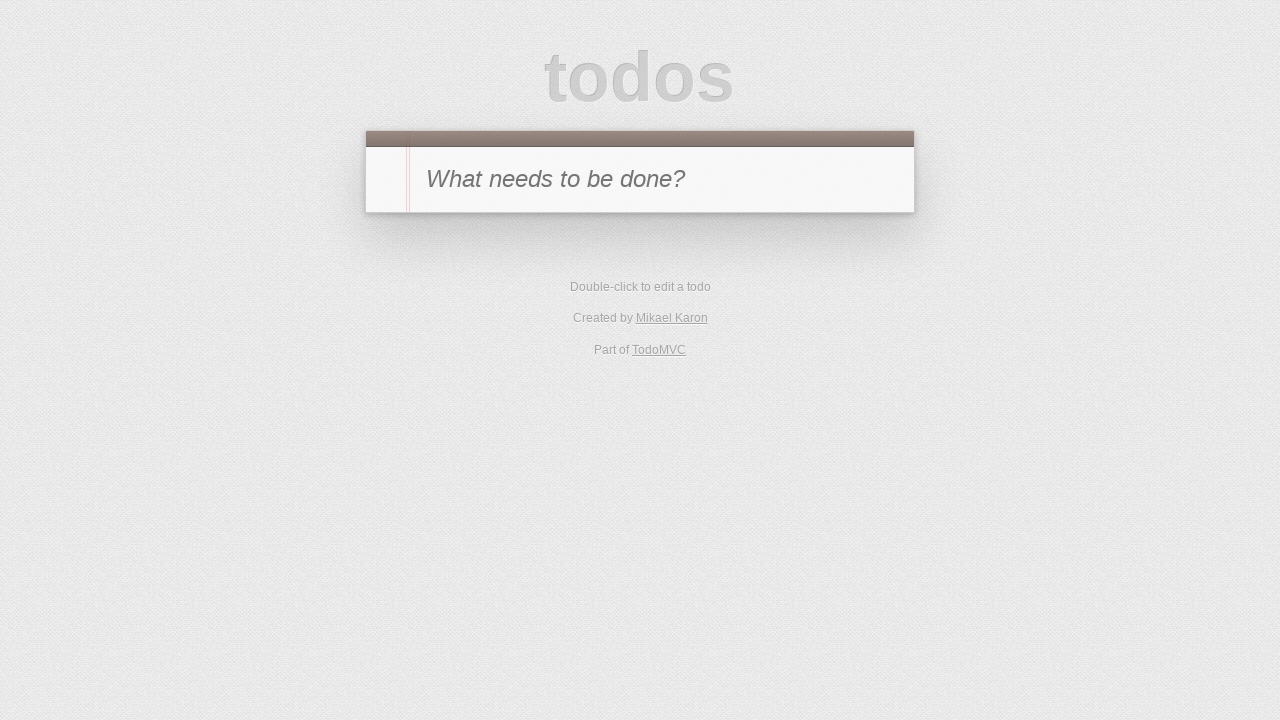

Reloaded page to apply localStorage state
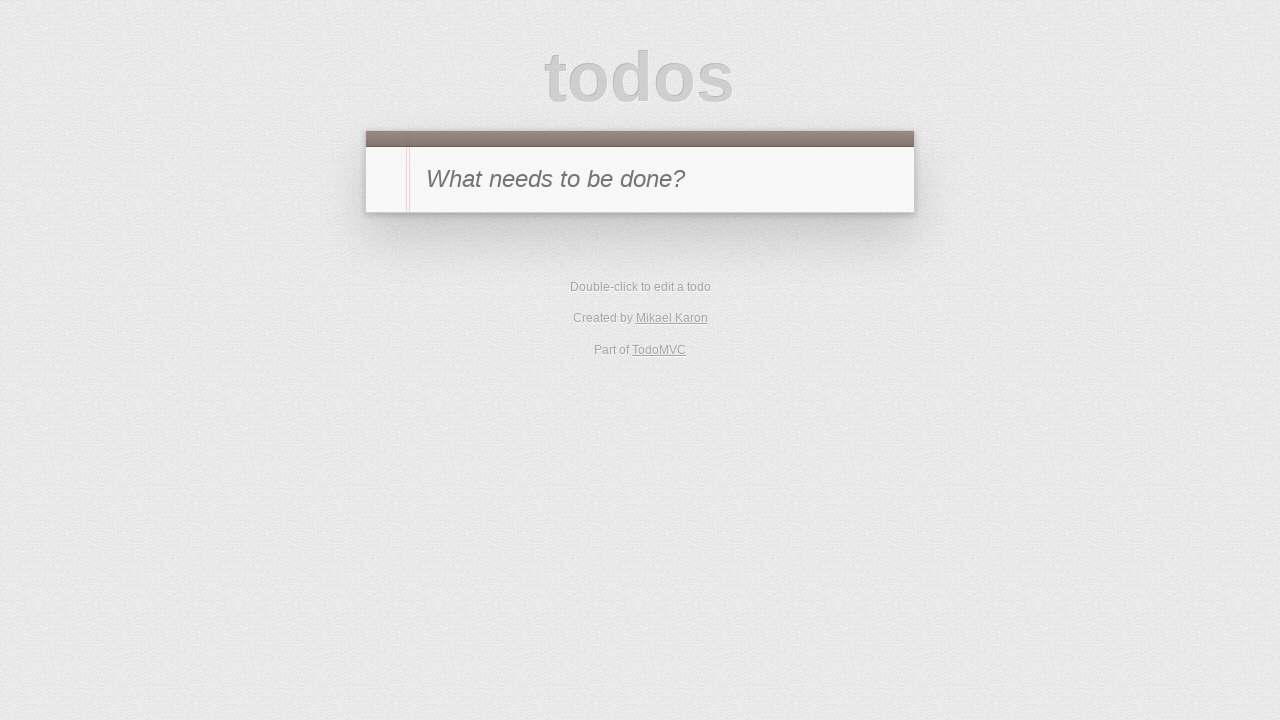

Clicked toggle checkbox on task '1' to reactivate it at (386, 242) on #todo-list li:has-text('1') .toggle
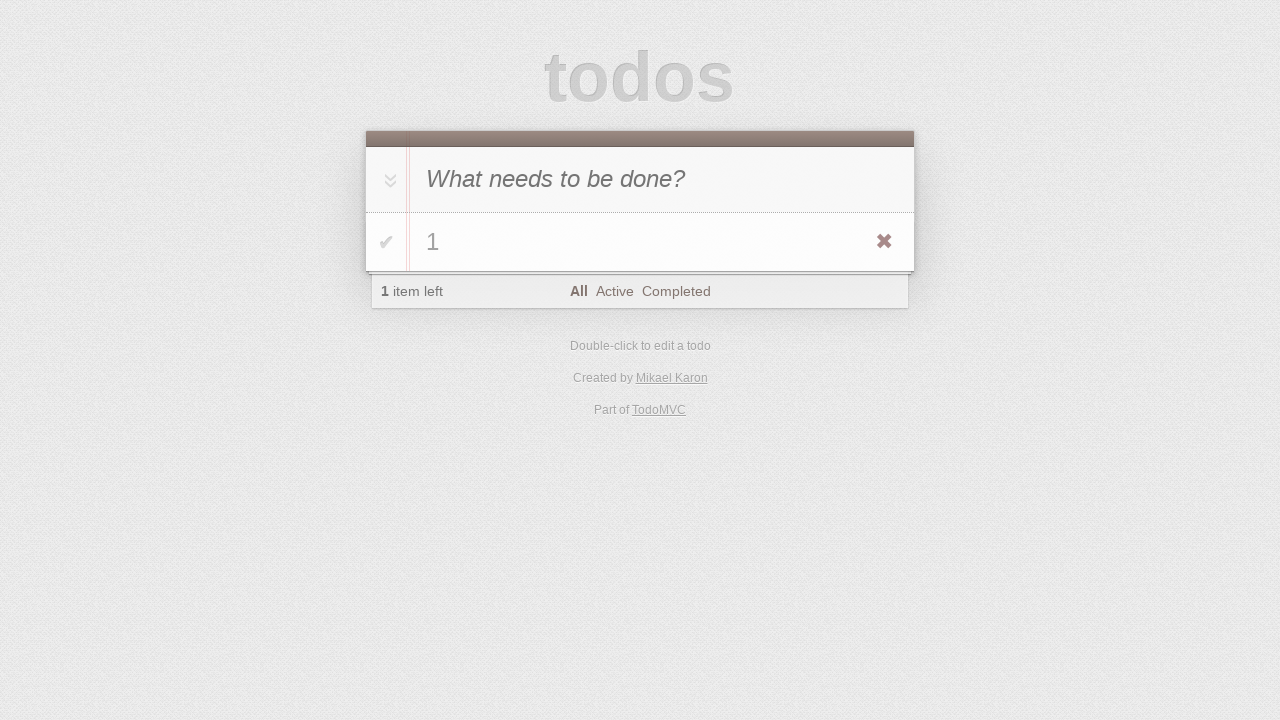

Verified that items left count shows '1'
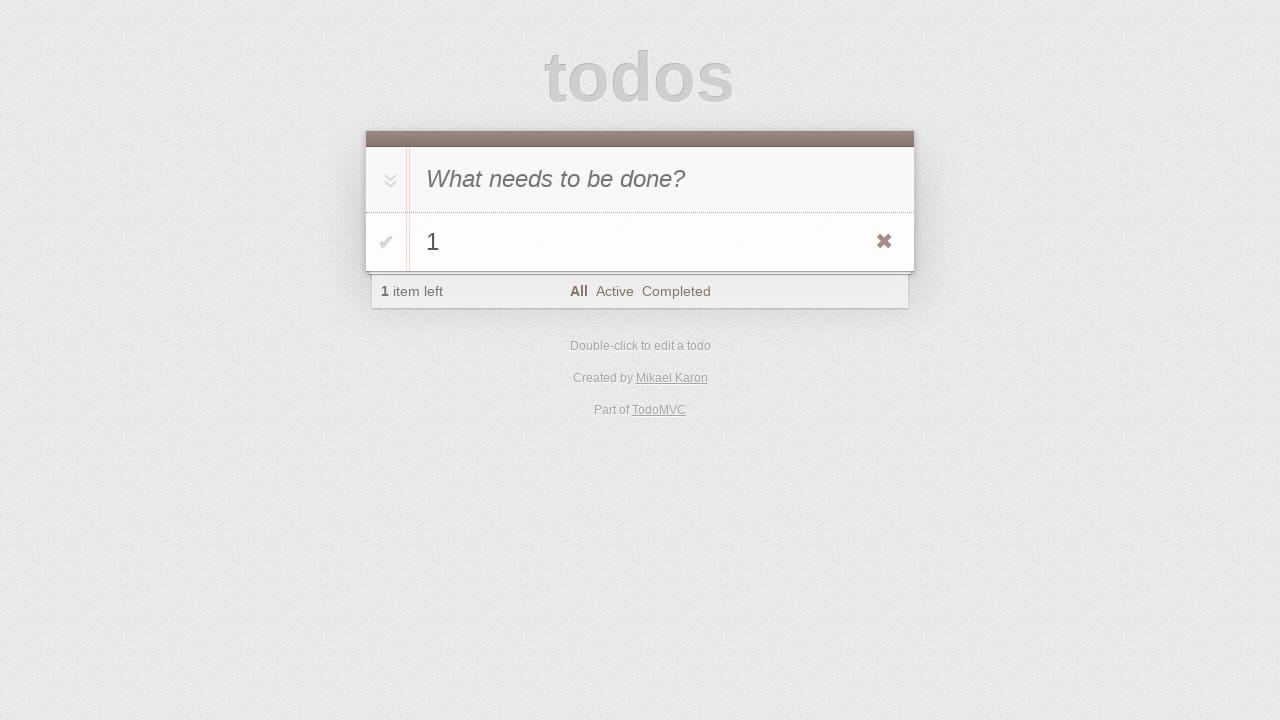

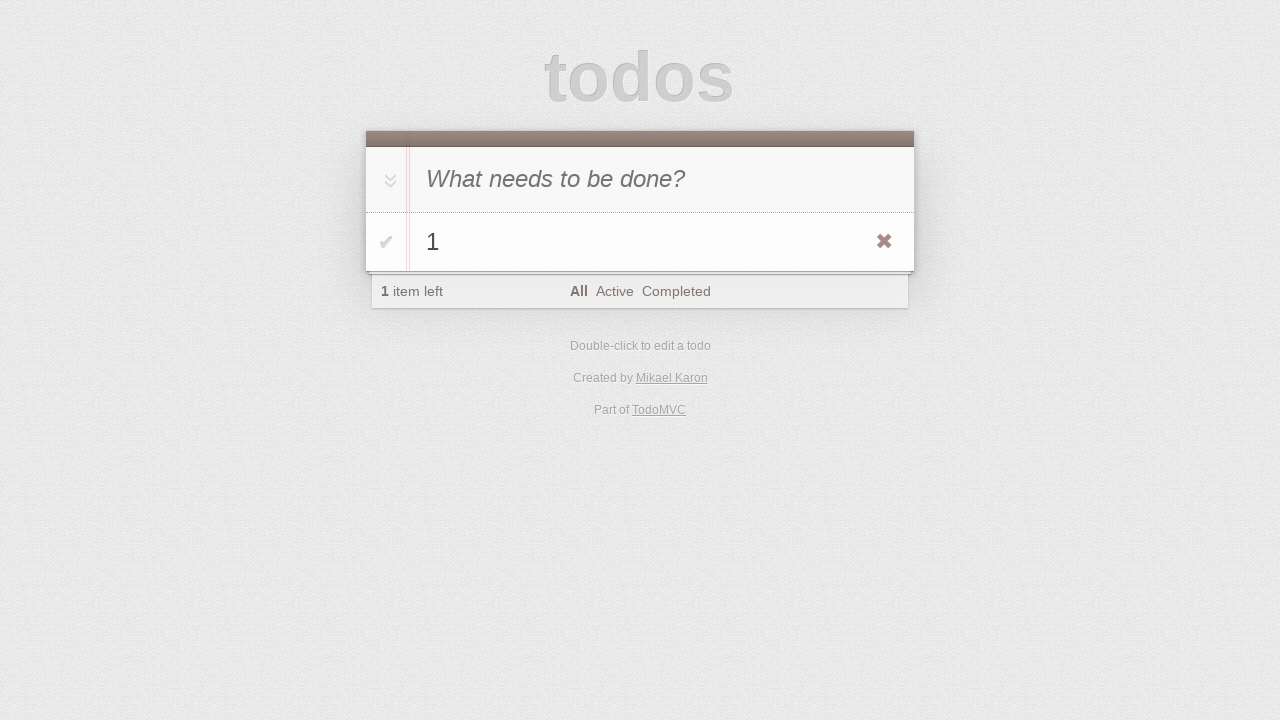